Tests the search functionality on 99-bottles-of-beer.net by navigating to the search page, entering "python" as a search term, and verifying that search results contain the search term.

Starting URL: https://www.99-bottles-of-beer.net

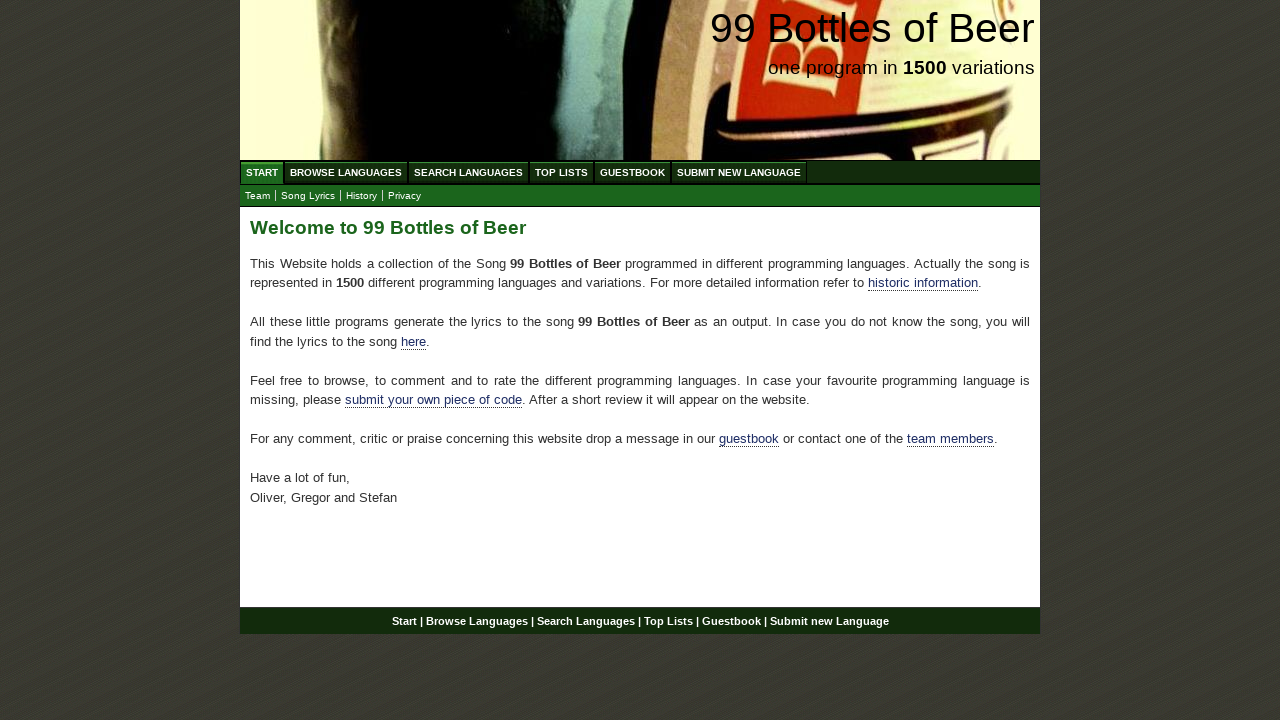

Clicked on 'Search Languages' menu item at (468, 172) on xpath=//ul[@id='menu']/li/a[@href='/search.html']
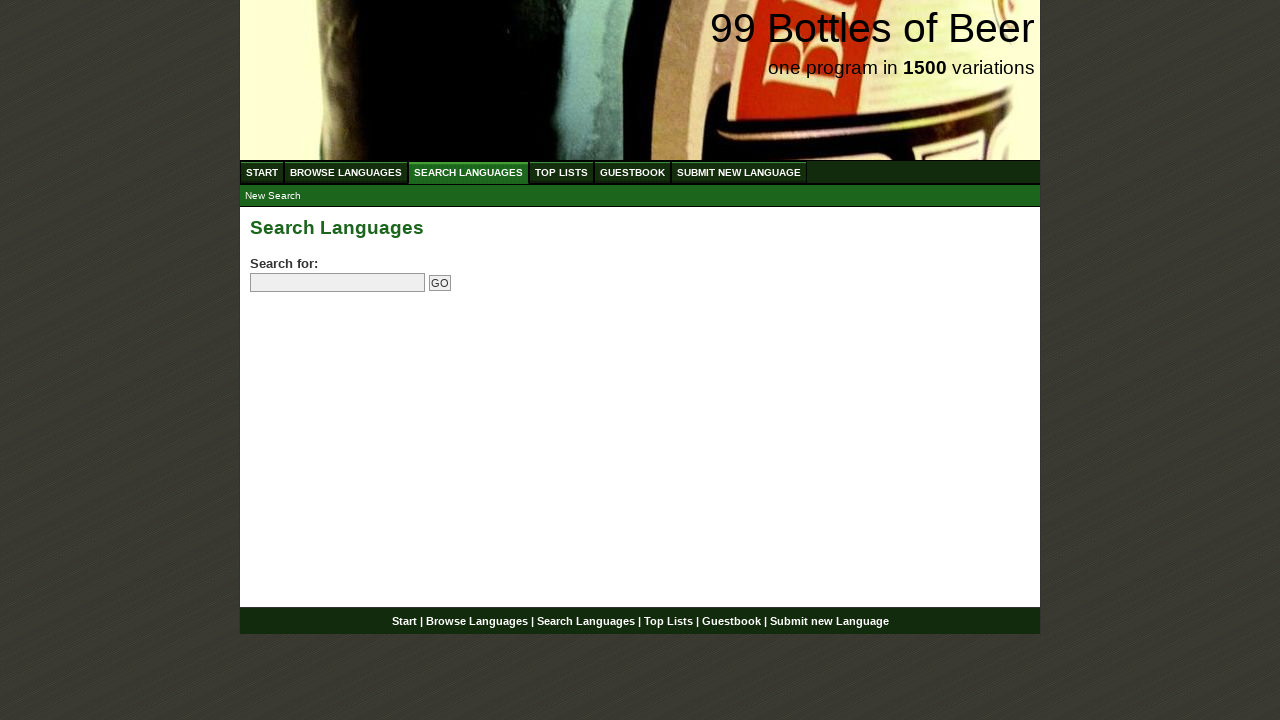

Clicked on the search input field at (338, 283) on input[name='search']
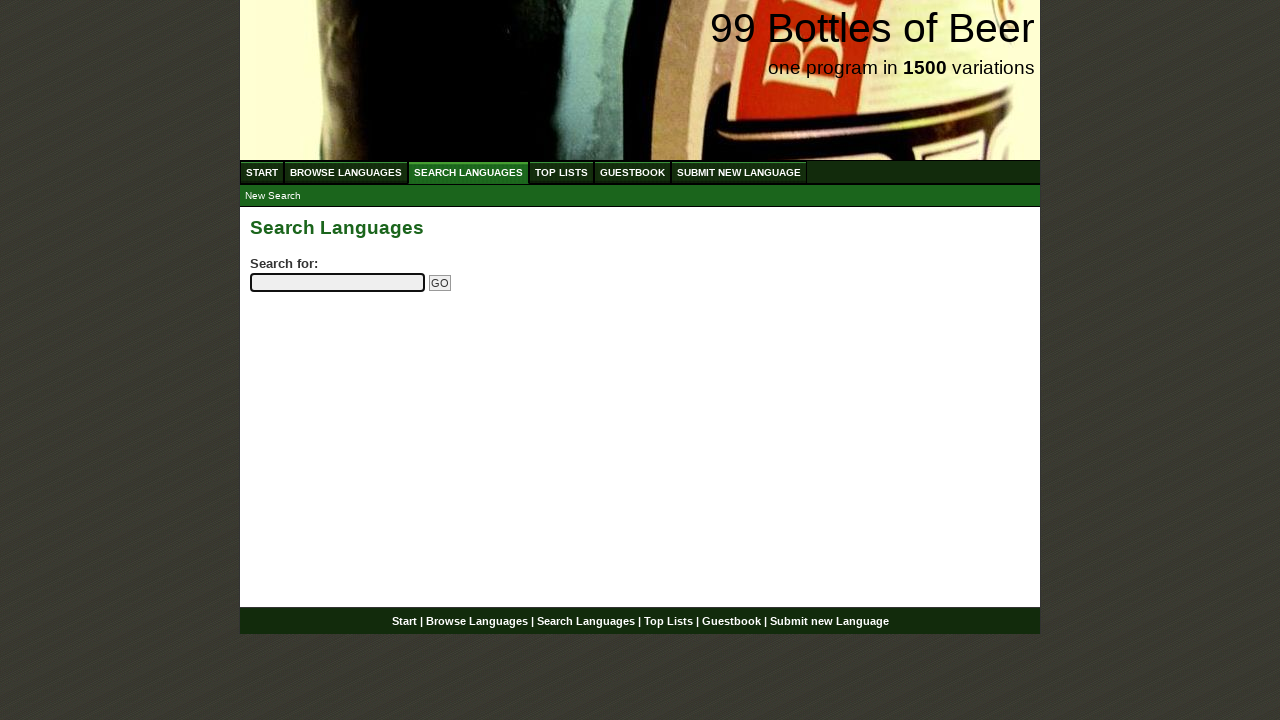

Entered 'python' as search term on input[name='search']
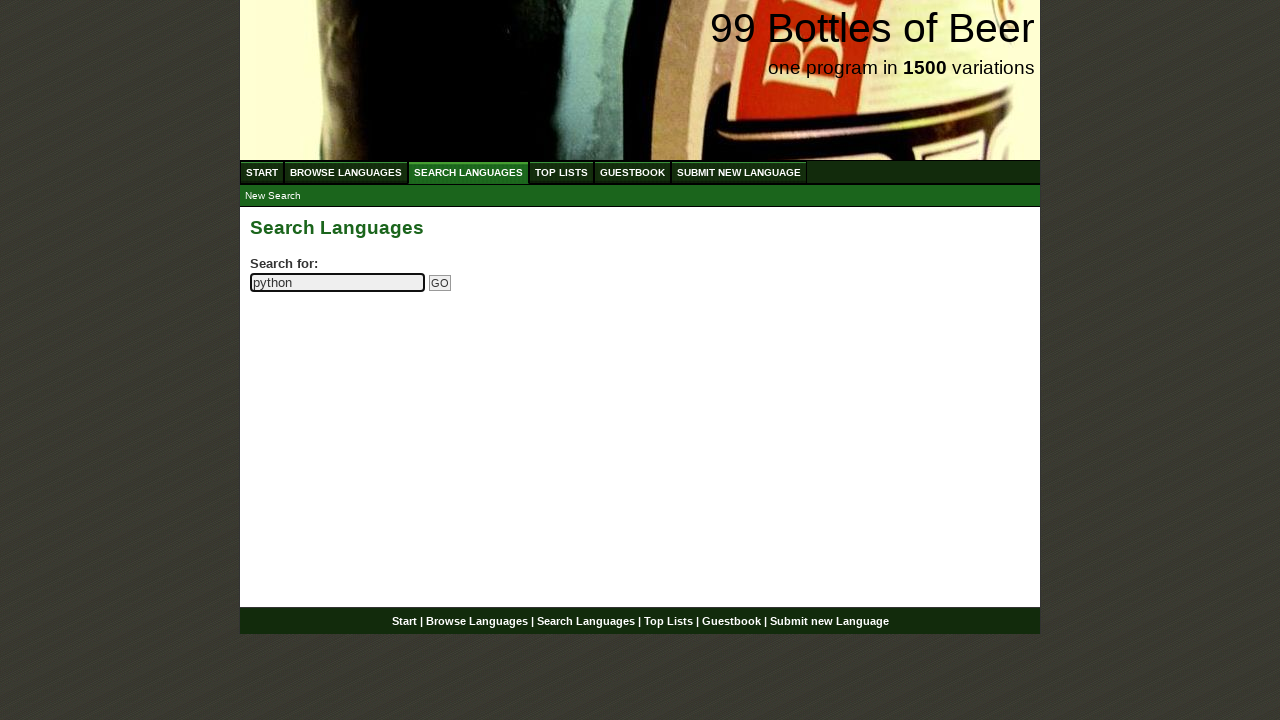

Clicked the search submit button at (440, 283) on input[name='submitsearch']
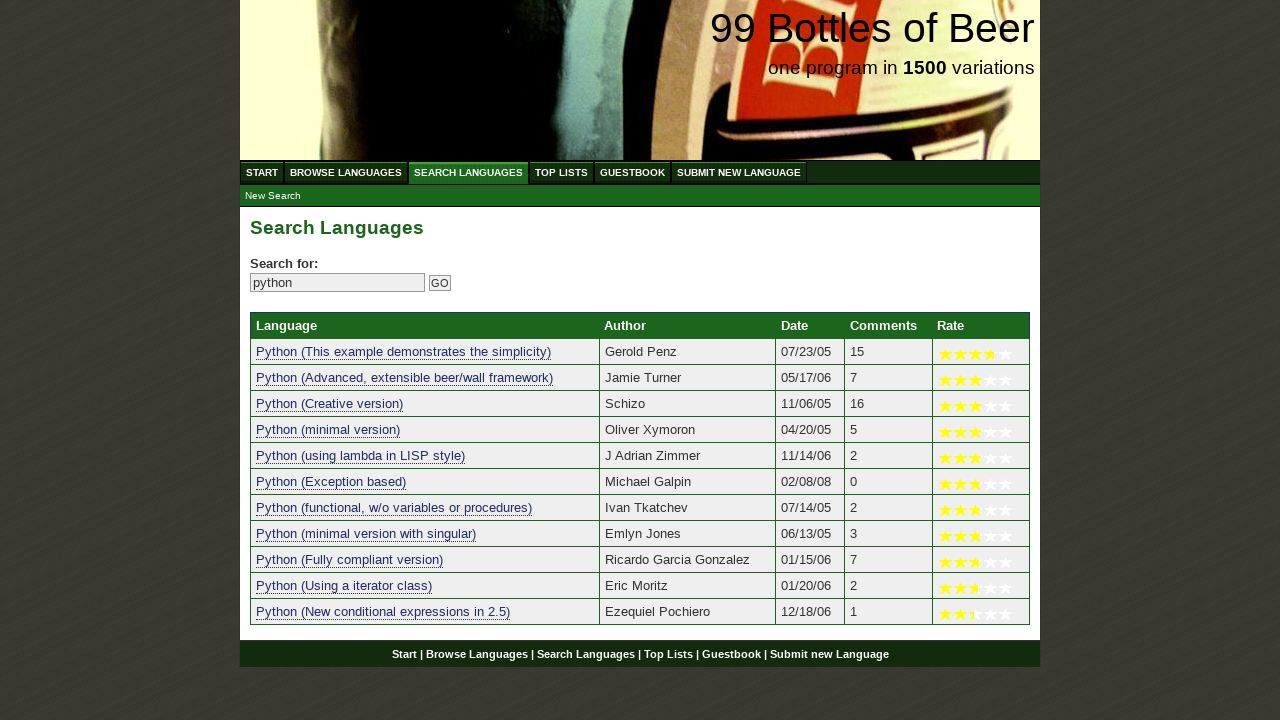

Search results table loaded successfully
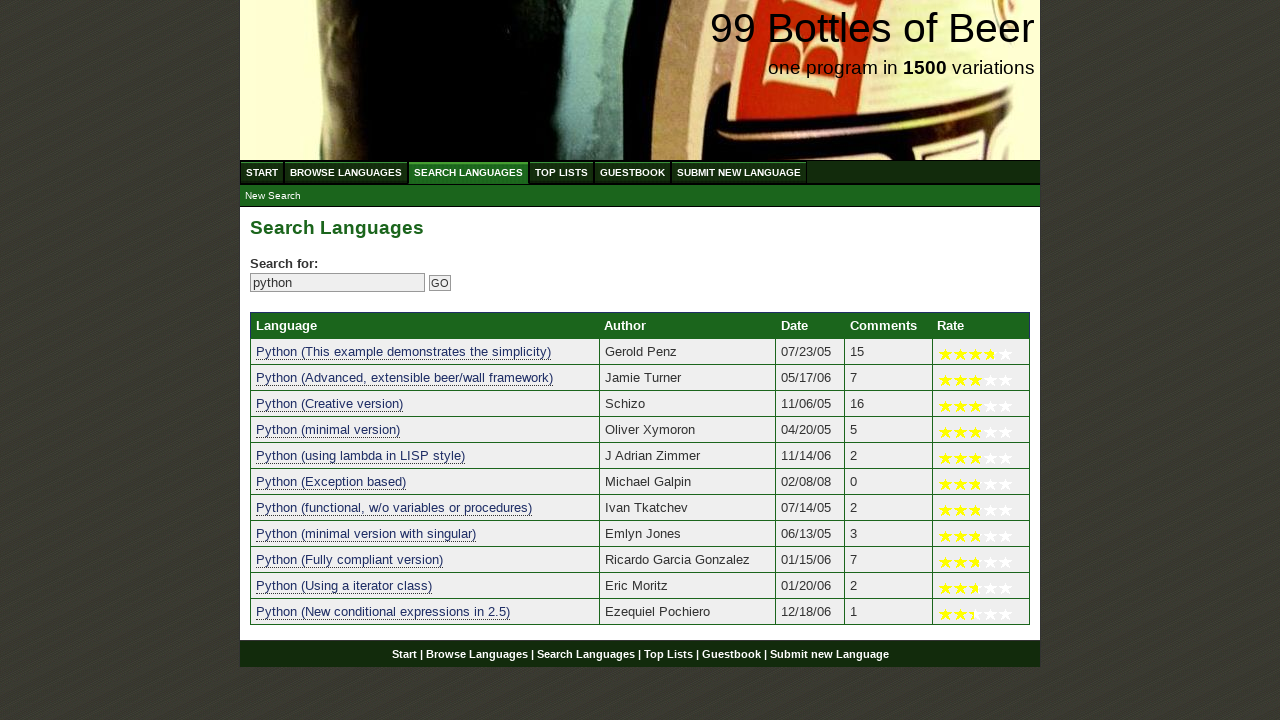

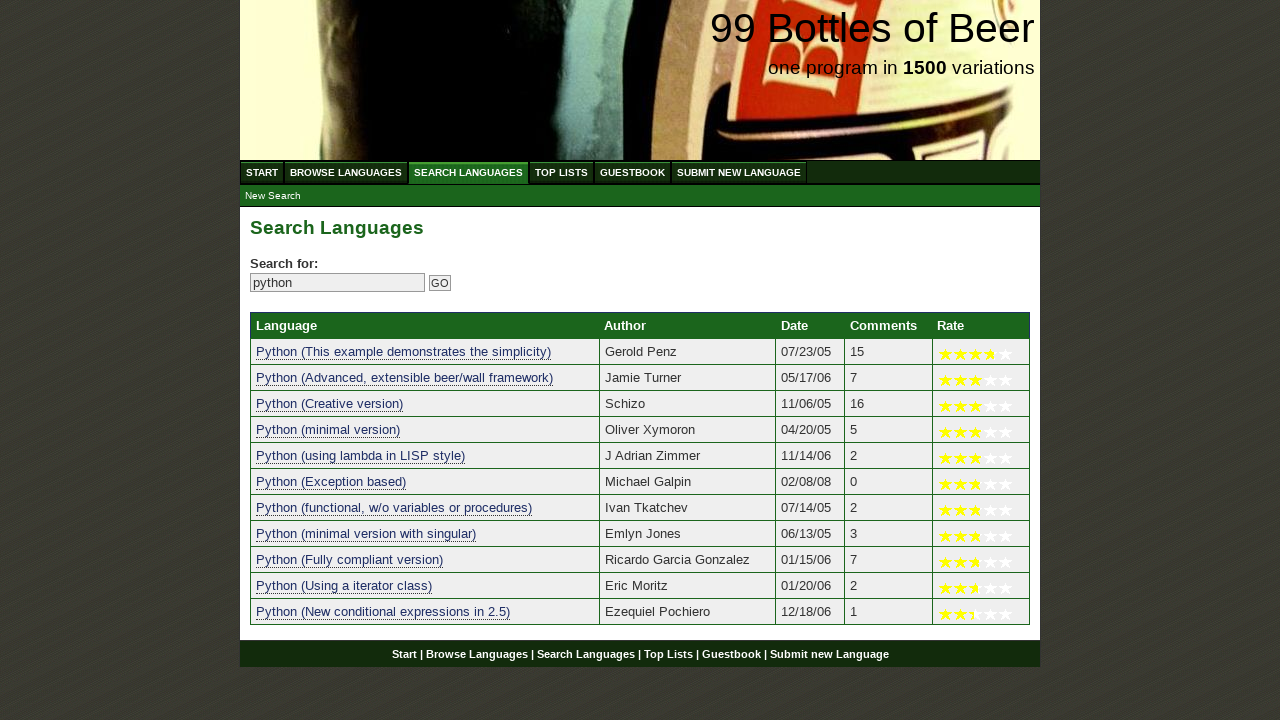